Tests that all main menu links on the Selenium HQ website are functional by clicking each menu item and verifying the pages load without 404 or 500 errors.

Starting URL: http://www.seleniumhq.org/

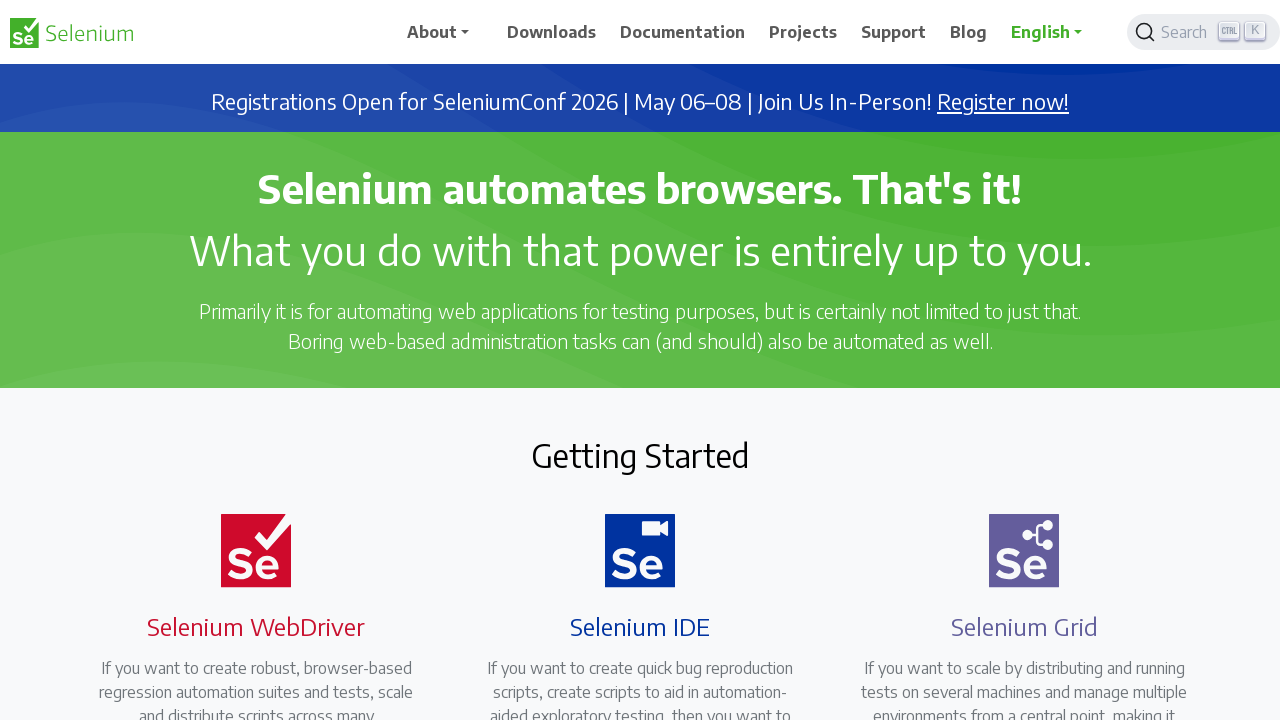

Navigated to Selenium HQ website
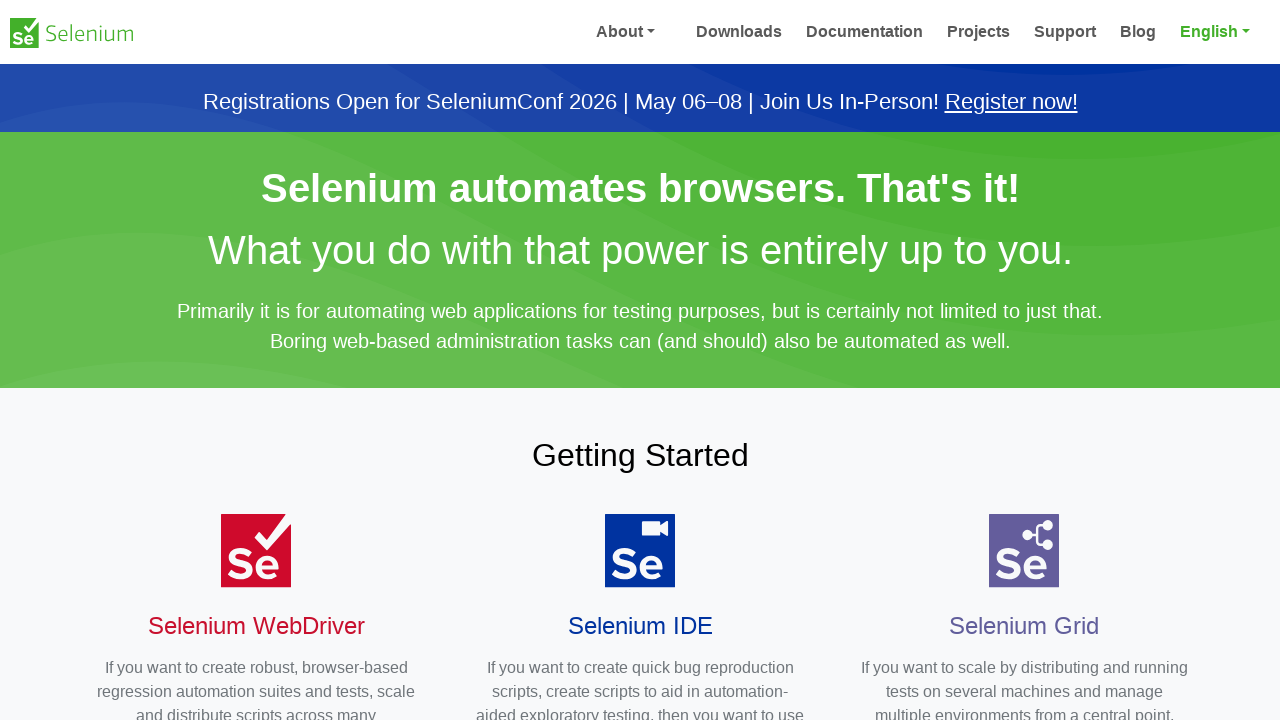

Found 0 menu items
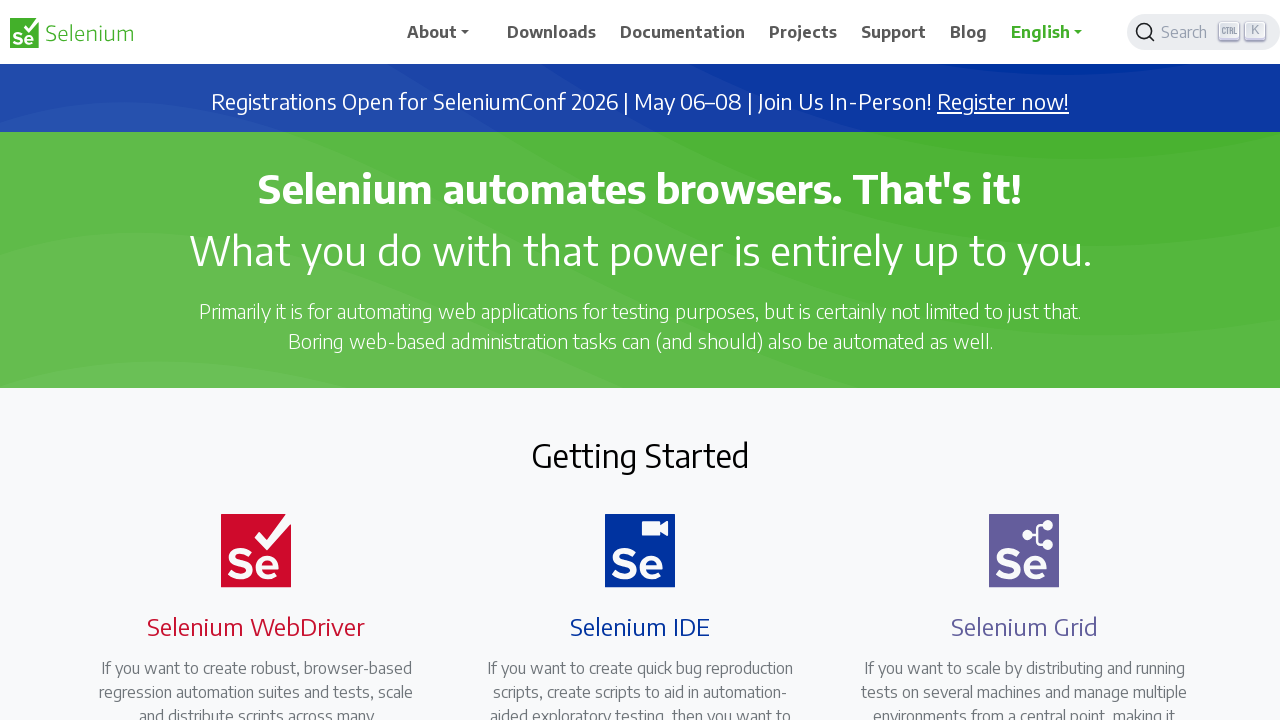

Collected all menu item text contents
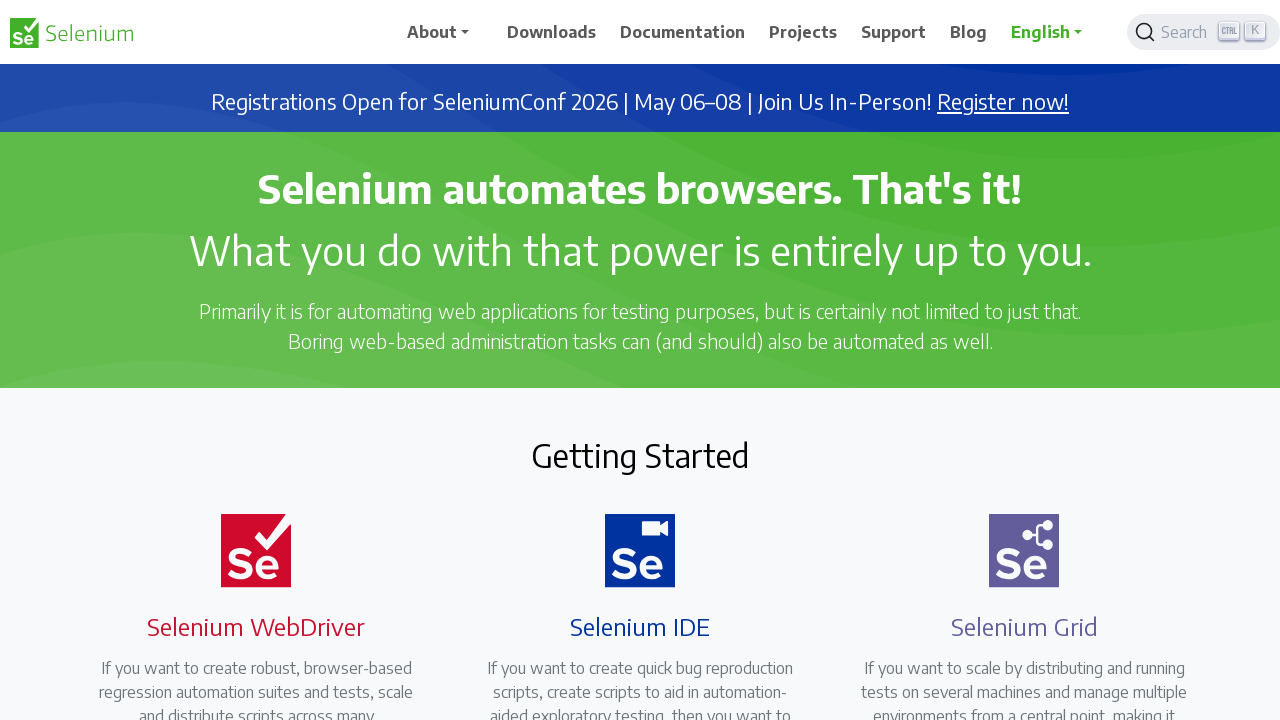

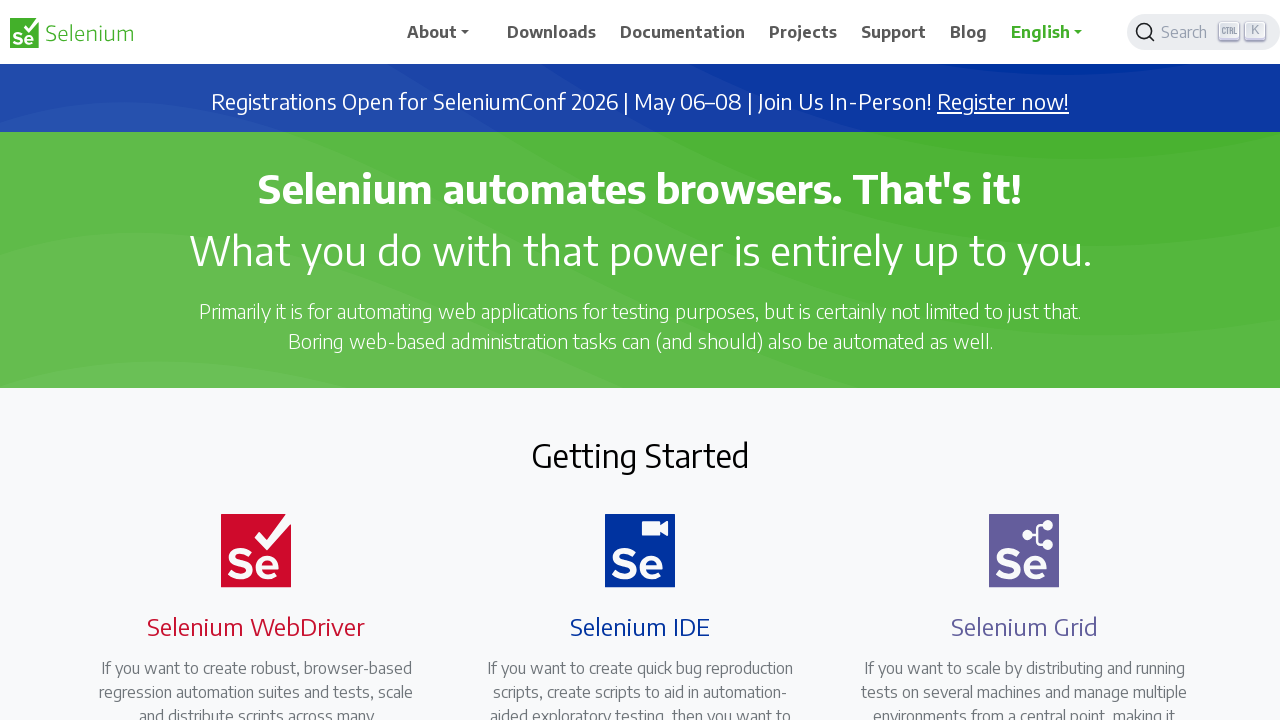